Tests round-trip encoding and decoding to verify original URL is recovered after encode then decode.

Starting URL: https://www.001236.xyz/en/url

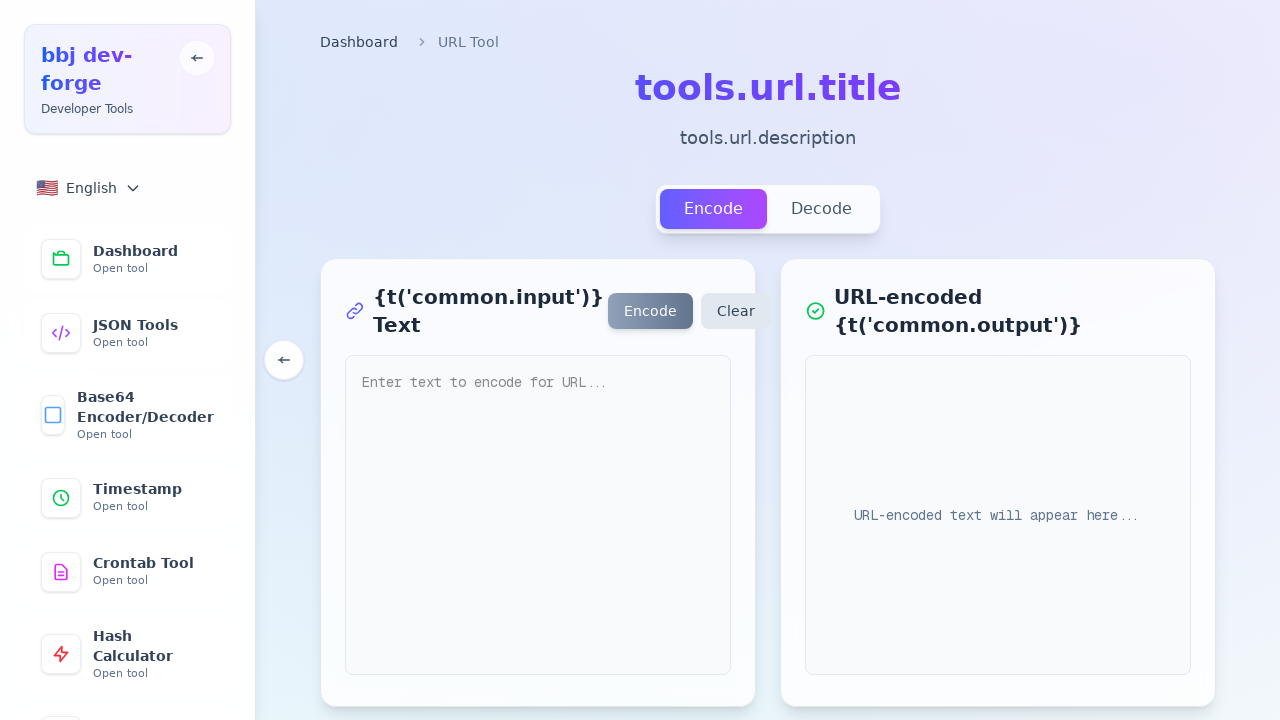

Page loaded (domcontentloaded state reached)
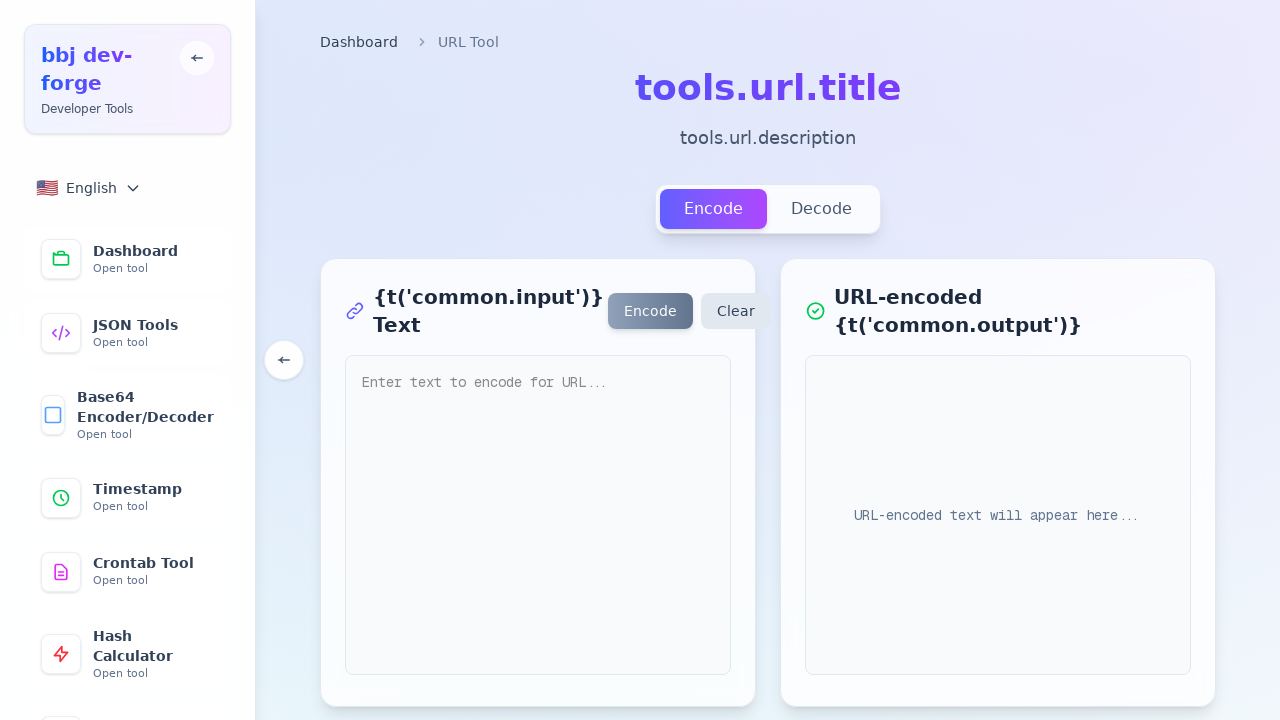

Located URL input field
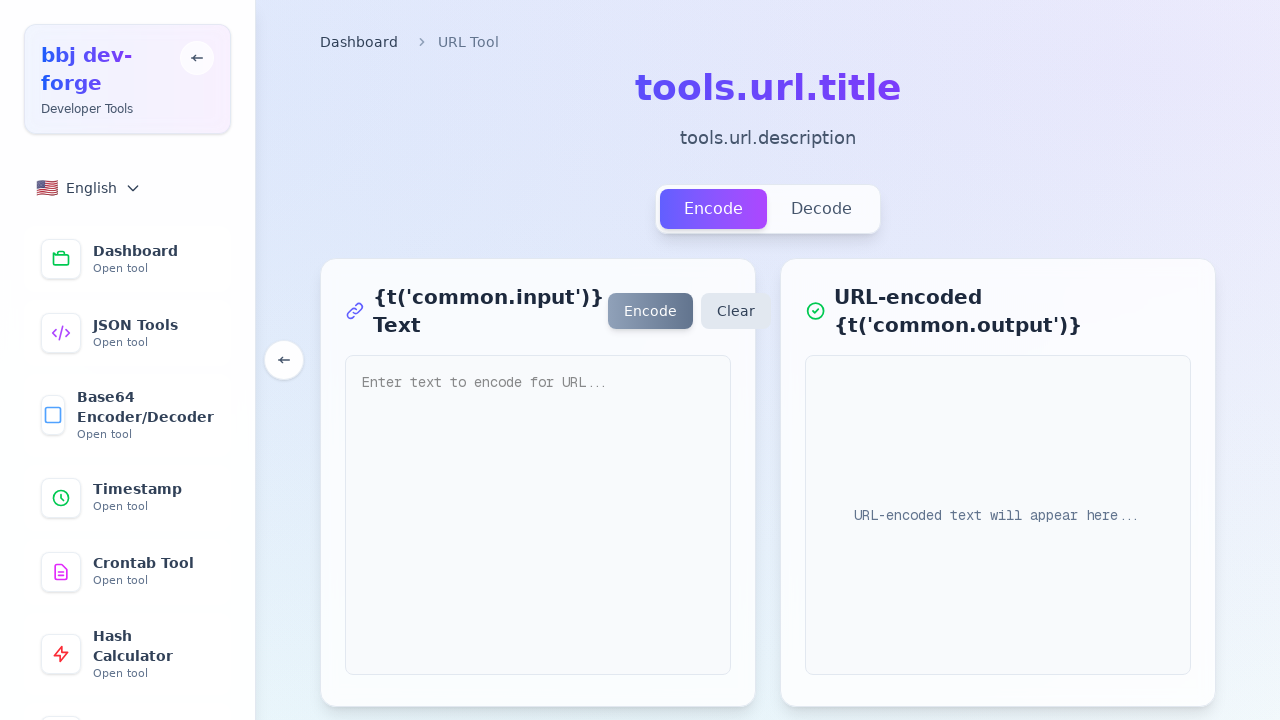

Filled URL input with original URL: https://example.com/search?q=hello world&type=test on textarea, input[type="text"], input[placeholder*="URL"] >> nth=0
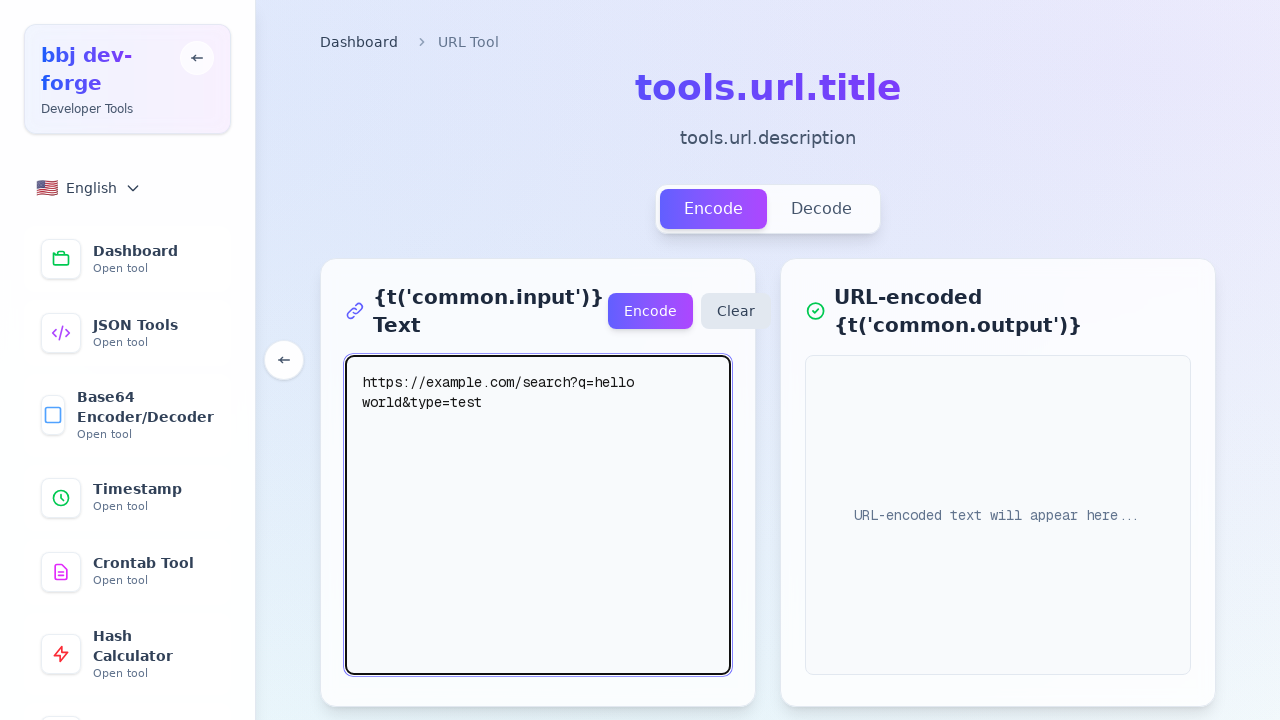

Located encode button
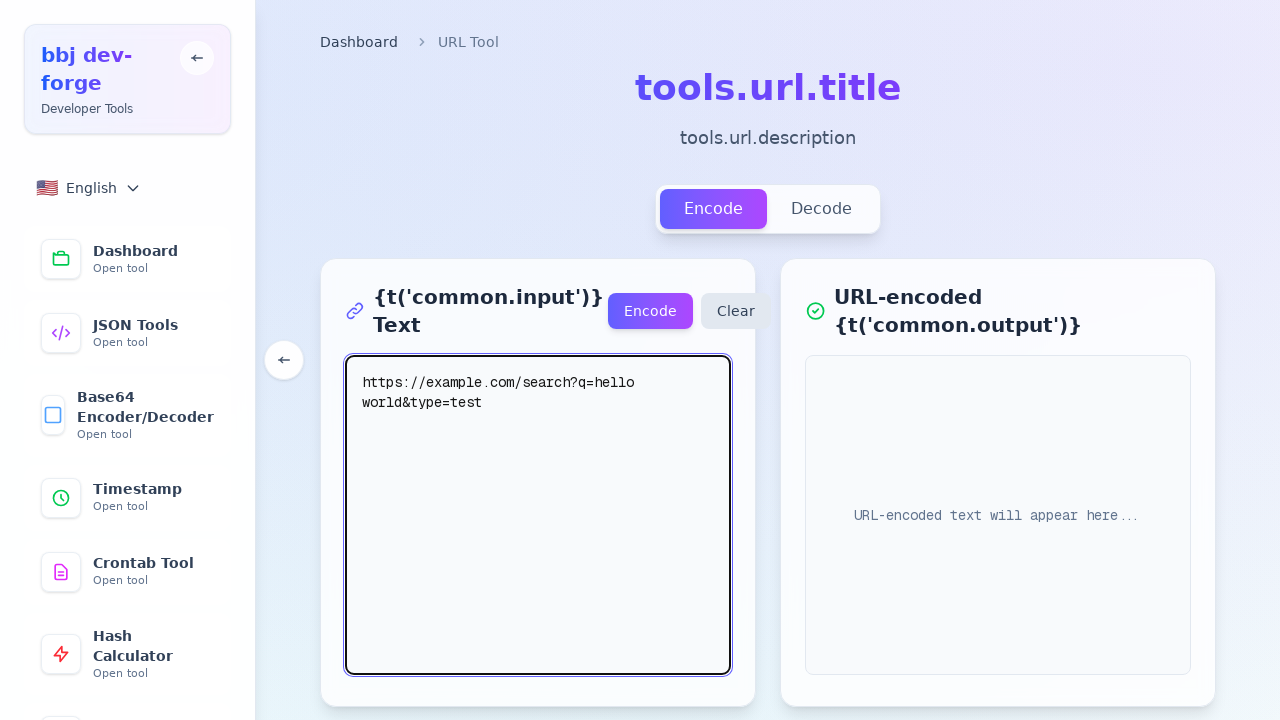

Clicked encode button to encode the URL at (714, 209) on button:has-text("Encode"), button:has-text("编码") >> nth=0
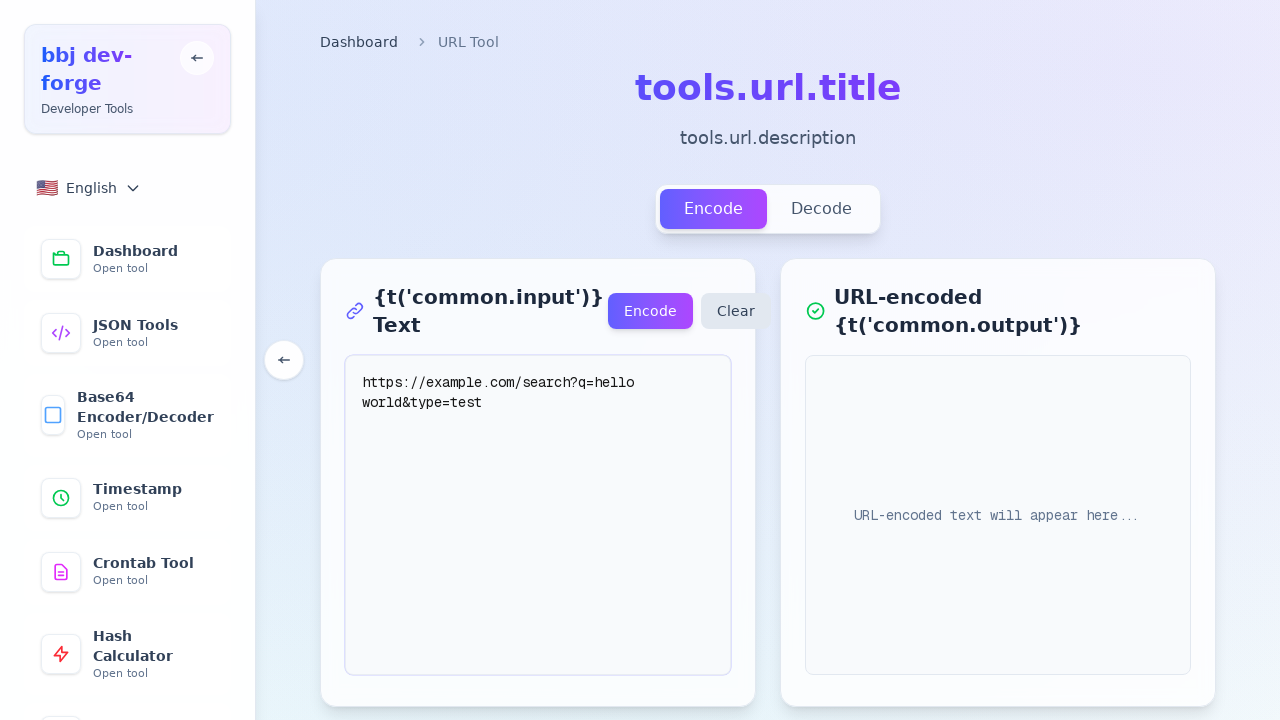

Waited 1000ms for encoding result
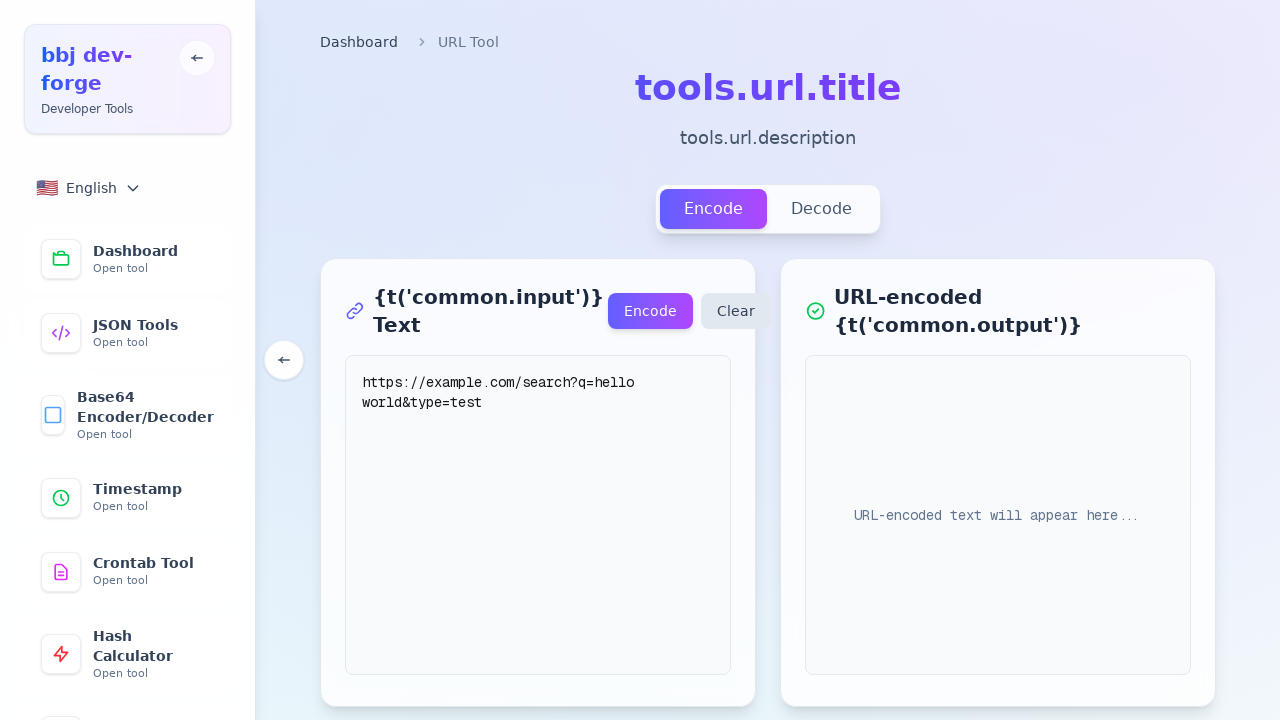

Located result element containing encoded URL
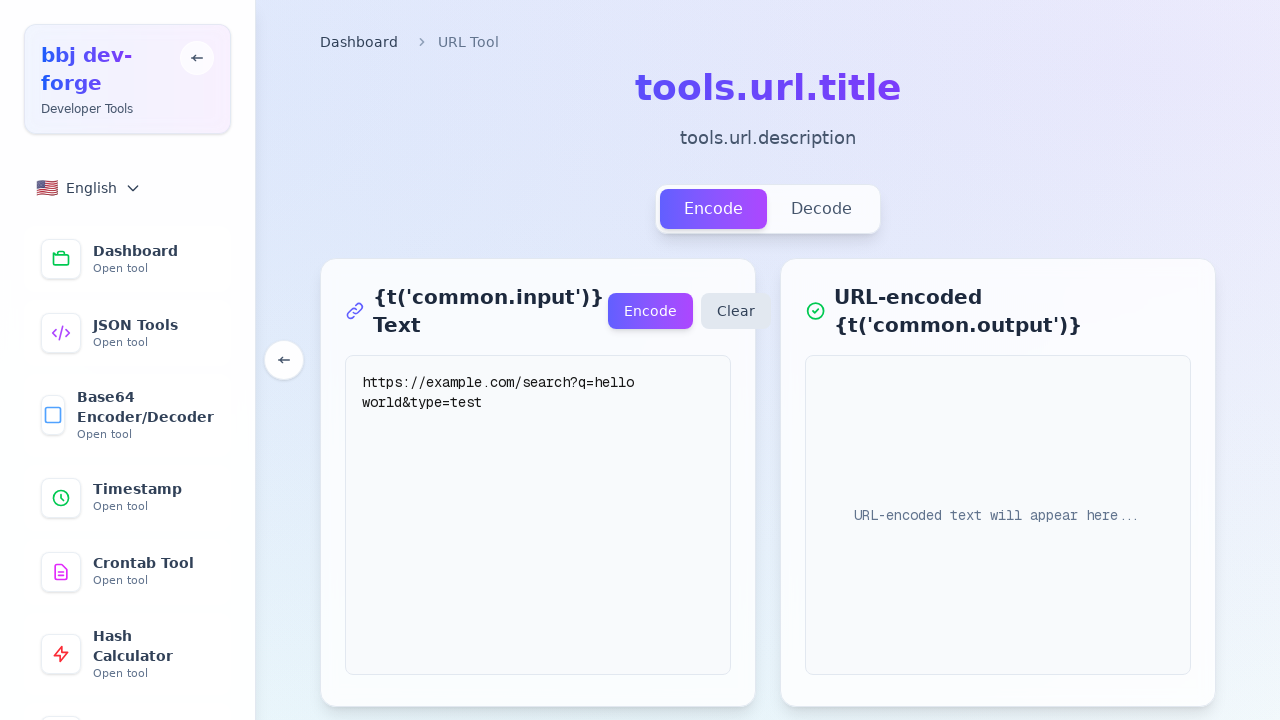

Located decode button
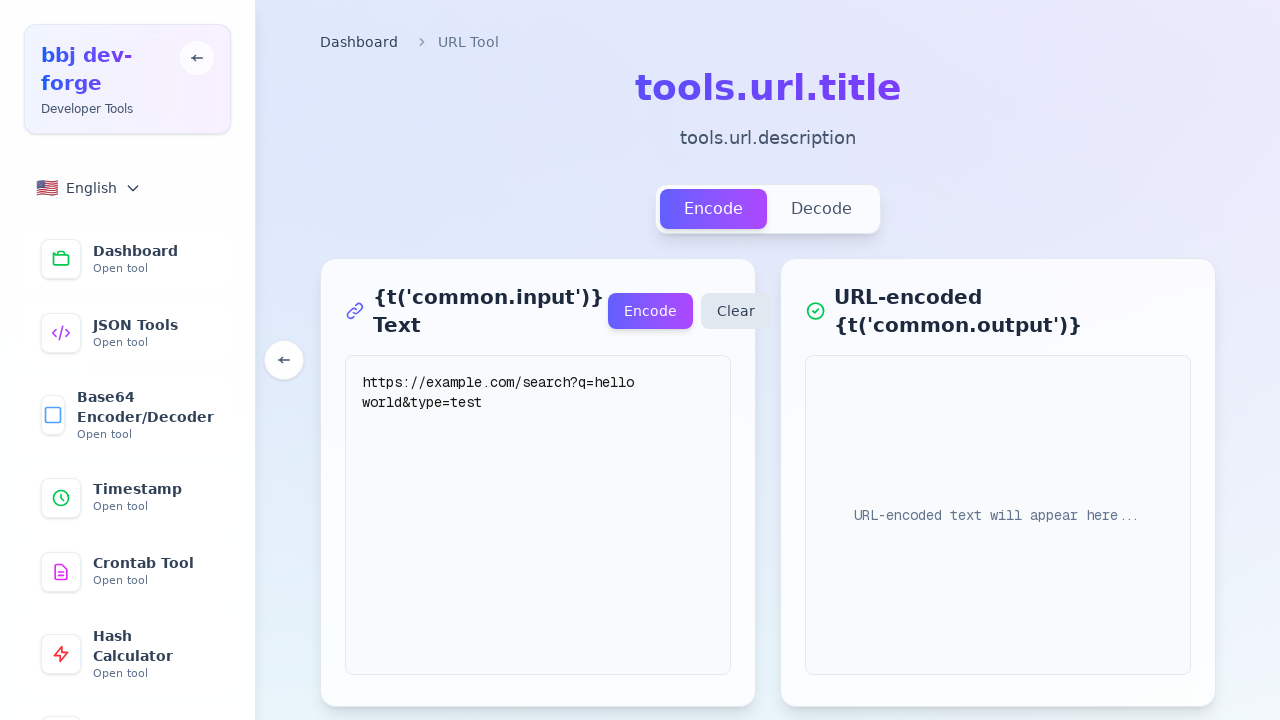

Clicked decode button to decode the URL at (822, 209) on button:has-text("Decode"), button:has-text("解码") >> nth=0
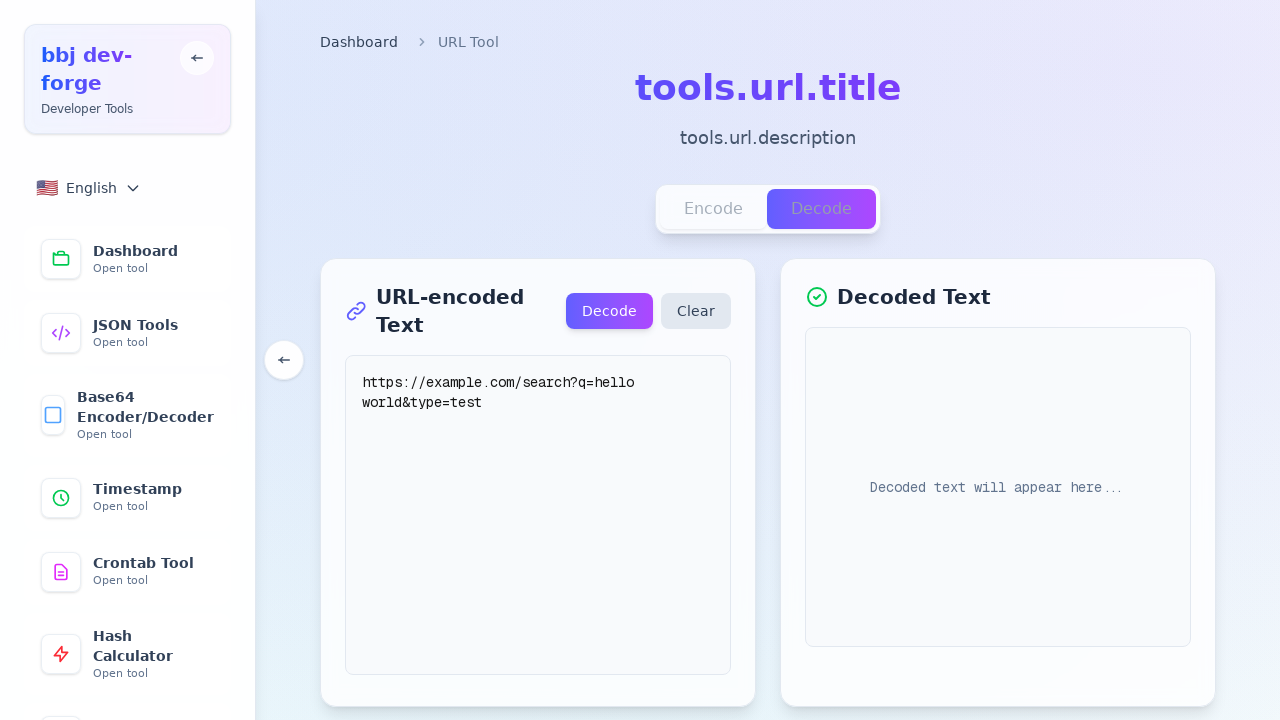

Waited 1000ms for decoding result
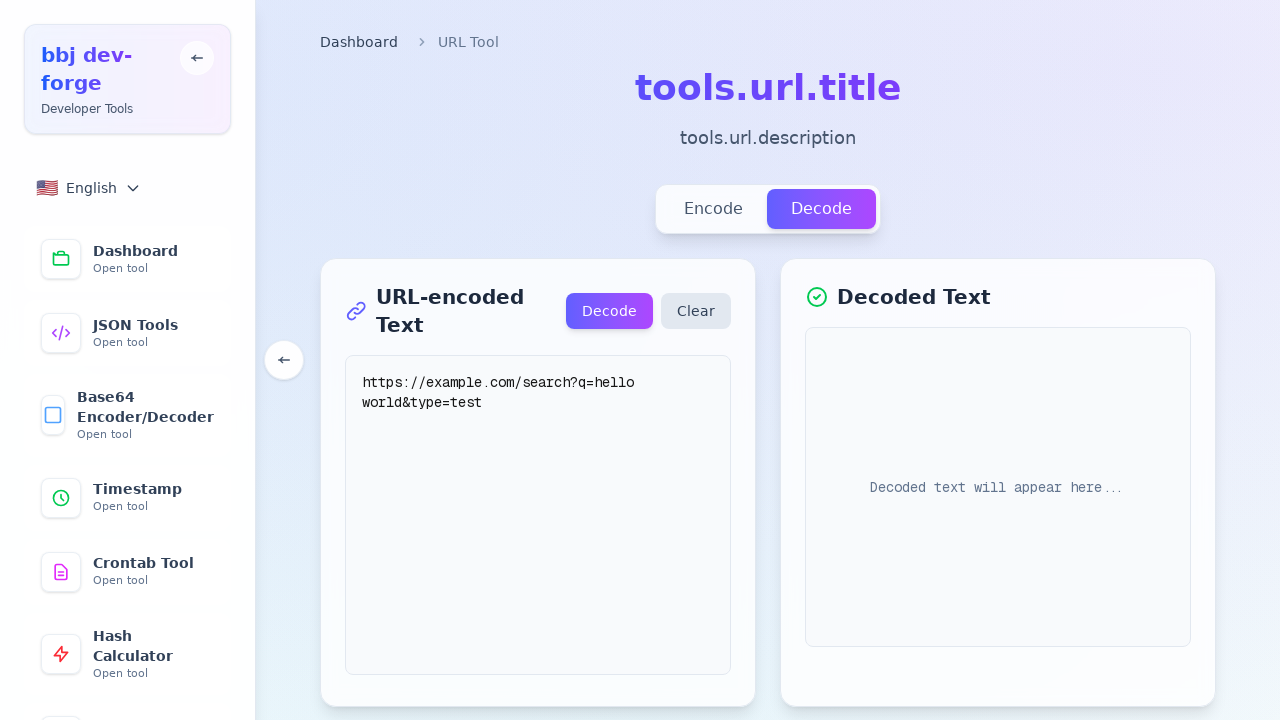

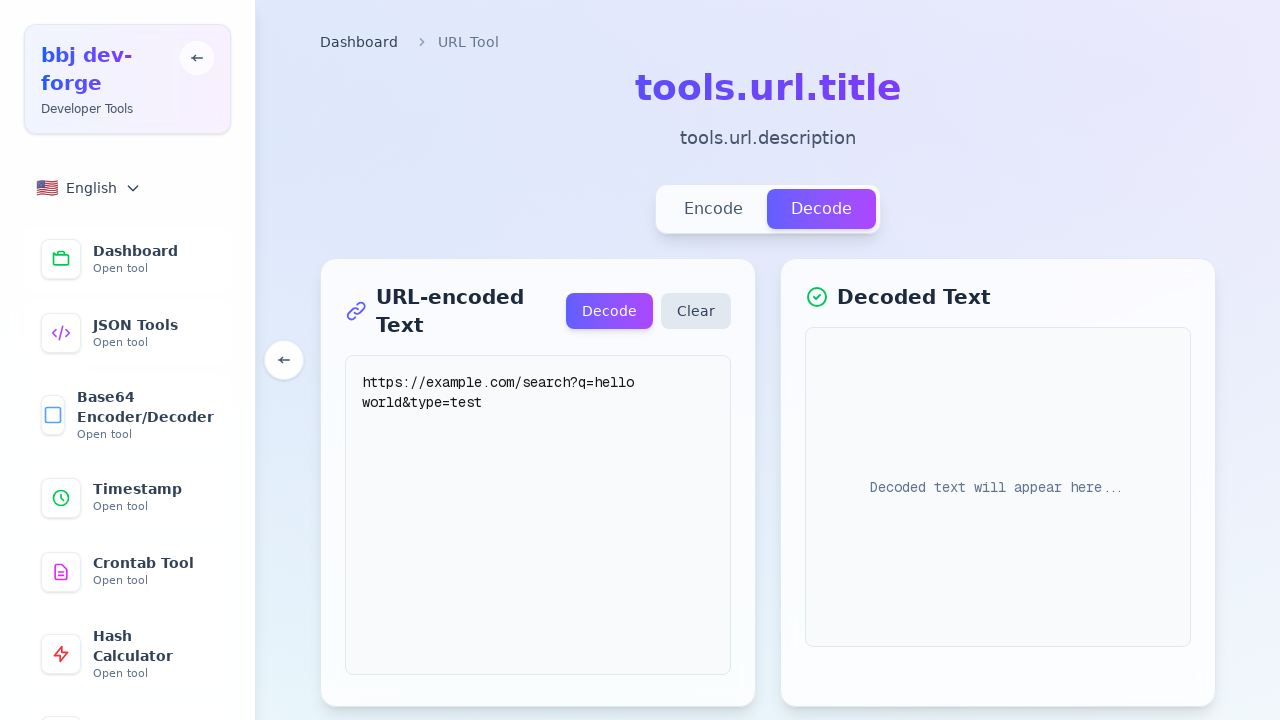